Tests reopening a completed task while on the All filter view

Starting URL: https://todomvc4tasj.herokuapp.com/

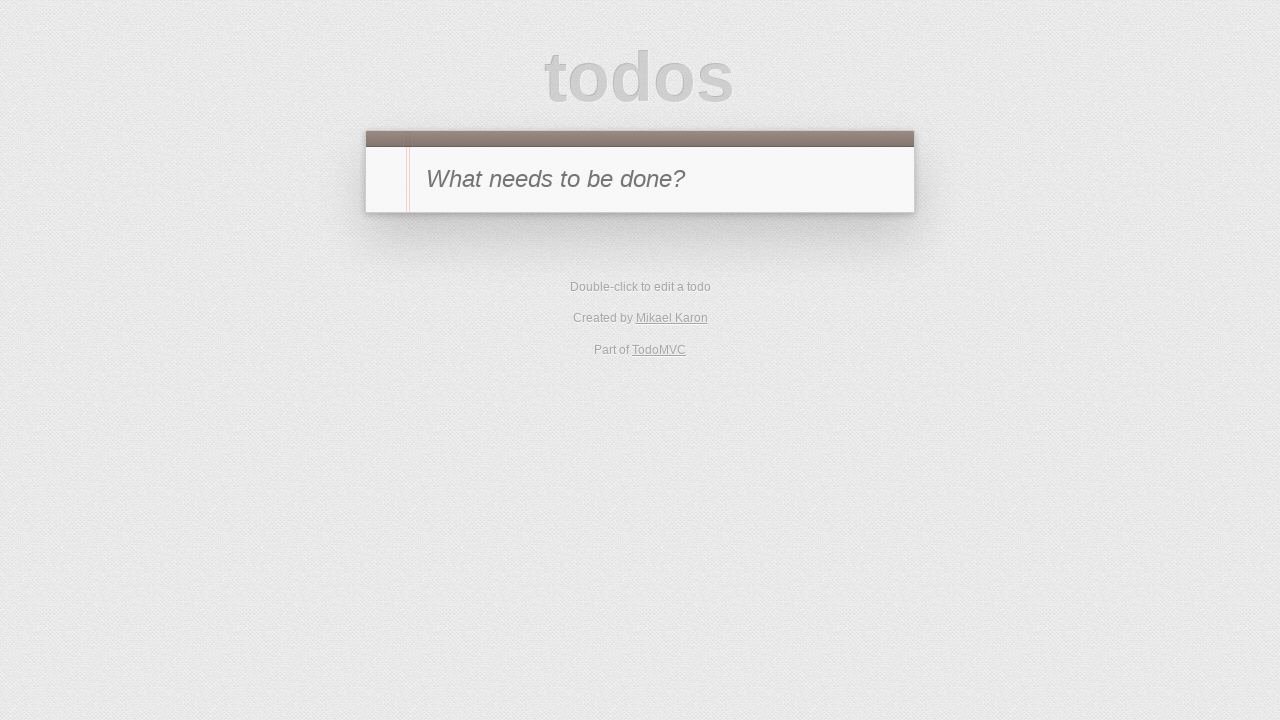

Set localStorage with two completed tasks
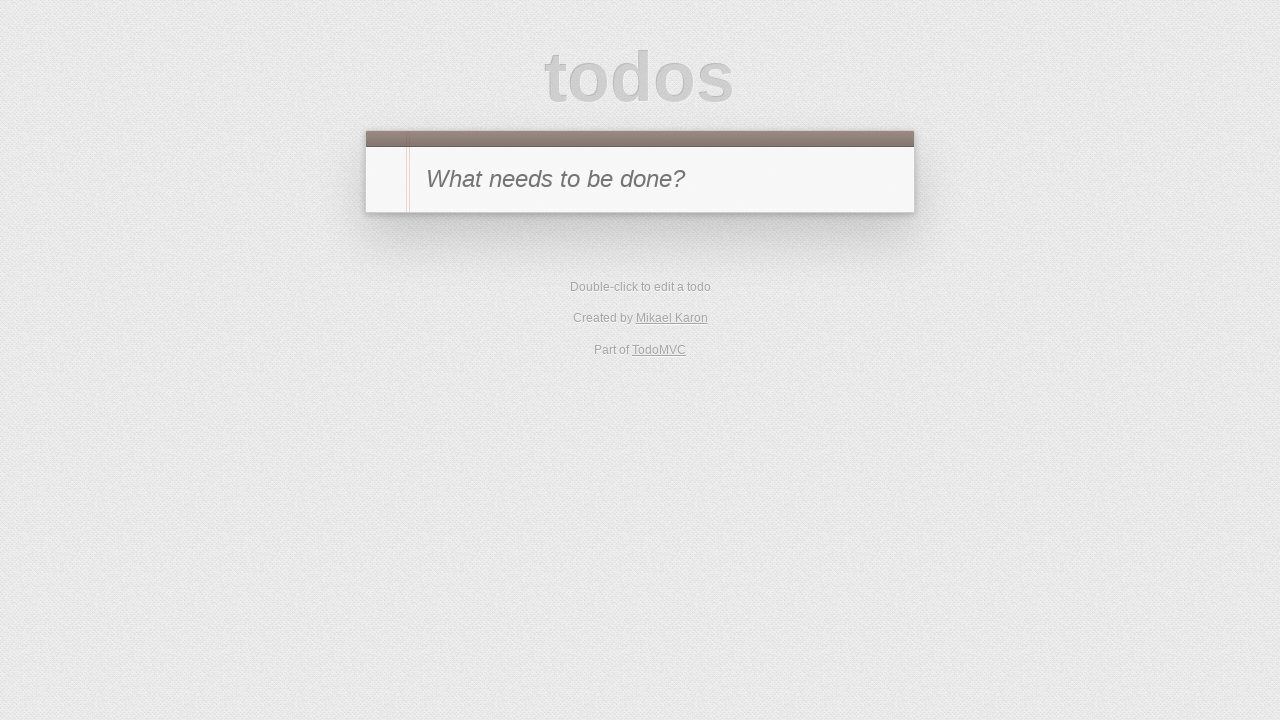

Reloaded page to display completed tasks
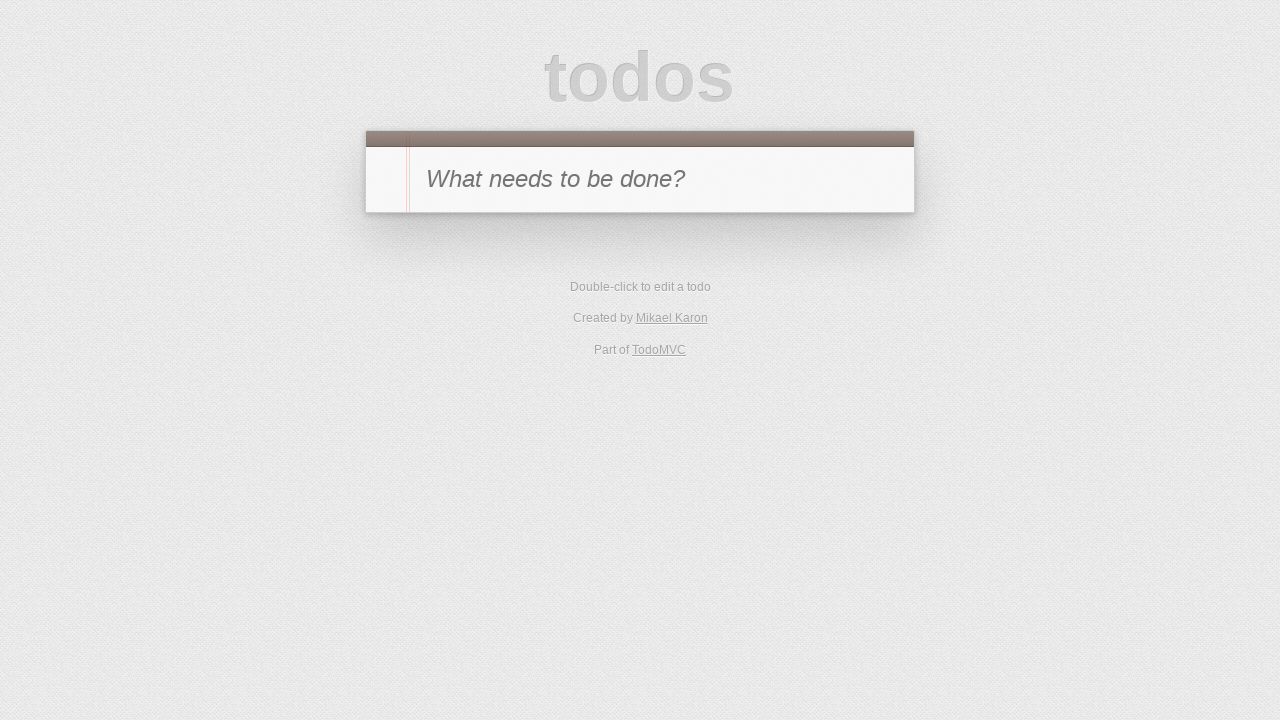

Clicked toggle checkbox on second task to reopen it at (386, 302) on #todo-list li:has-text('2') .toggle
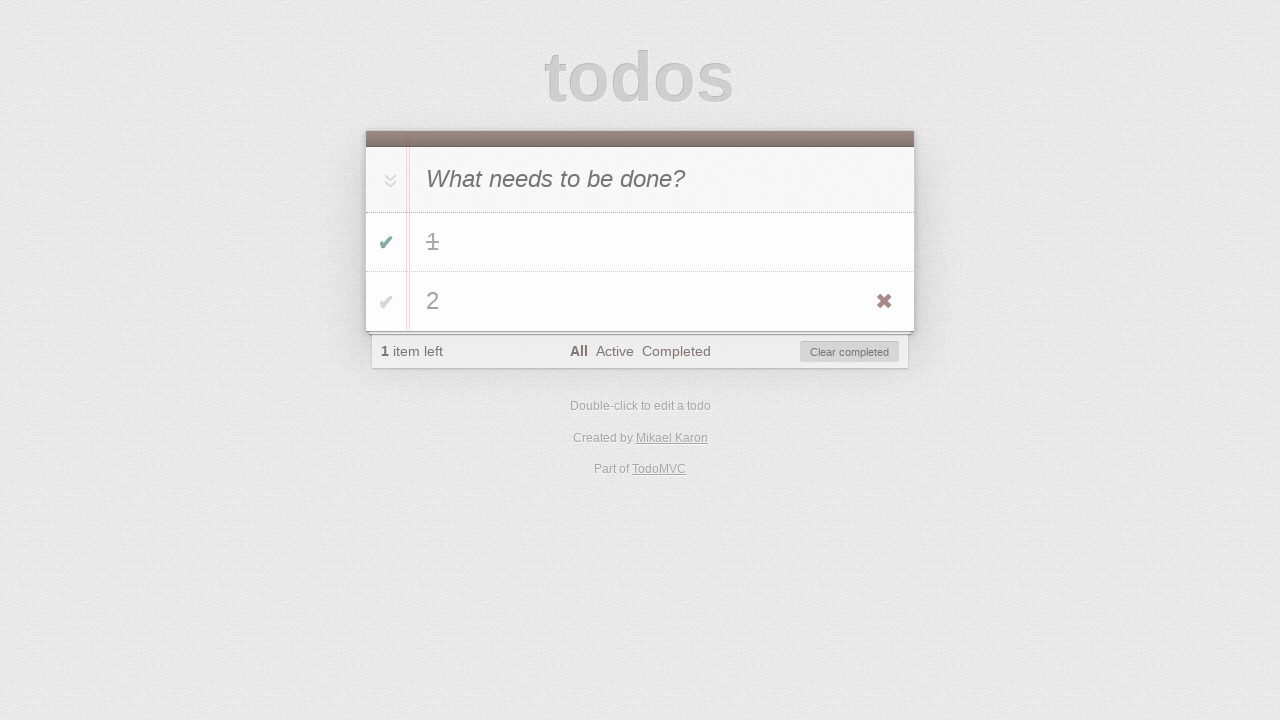

Verified that items left count shows '1' after reopening task
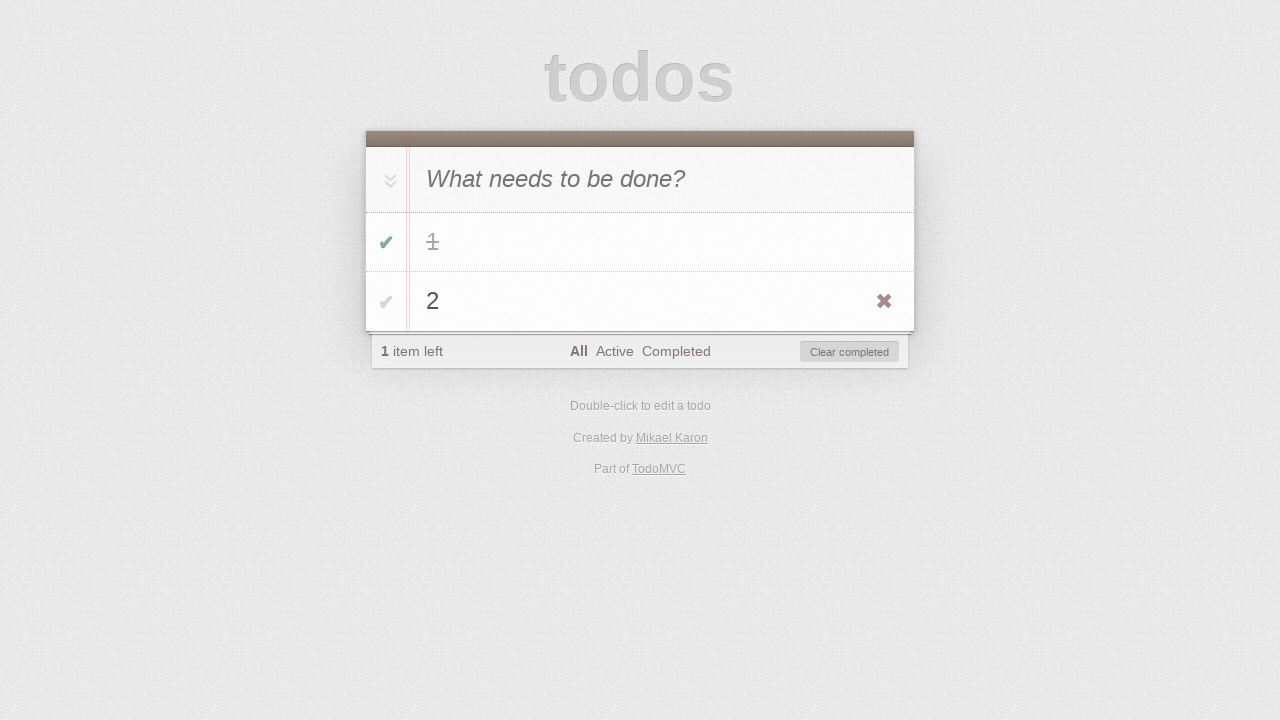

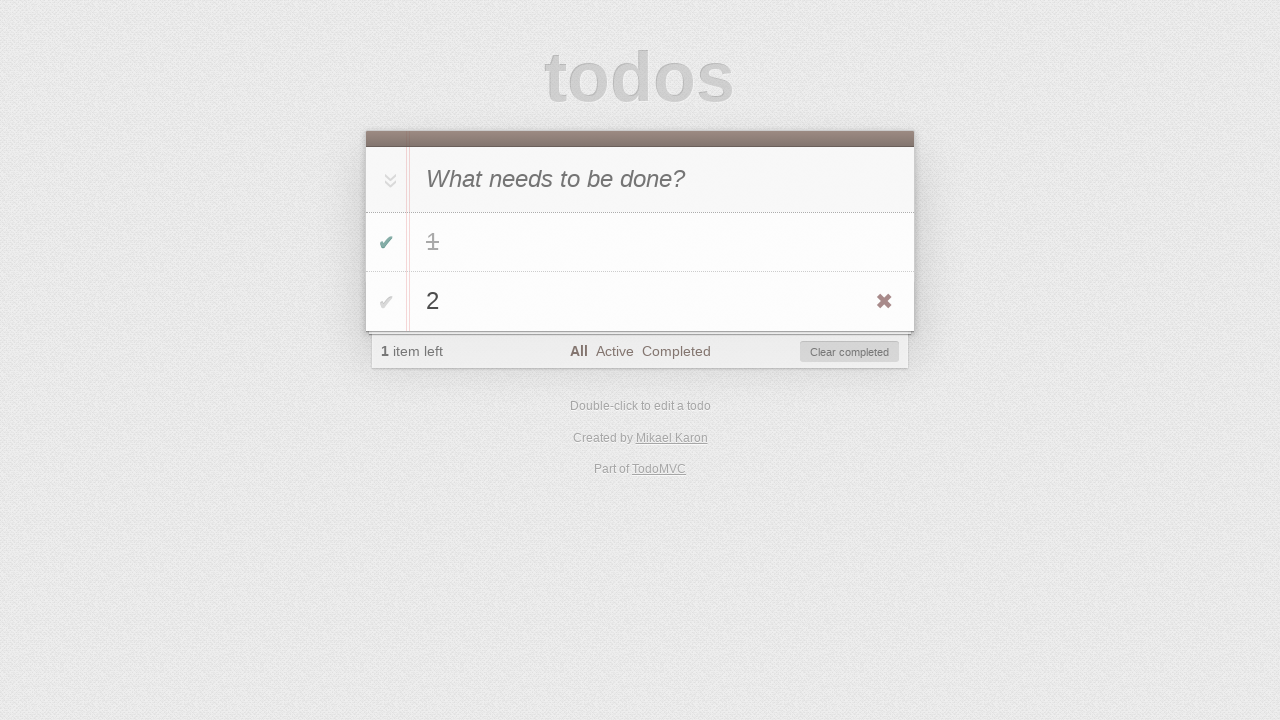